Tests handling of a simple JavaScript alert by clicking a button to trigger the alert and then accepting it

Starting URL: https://demoqa.com/alerts

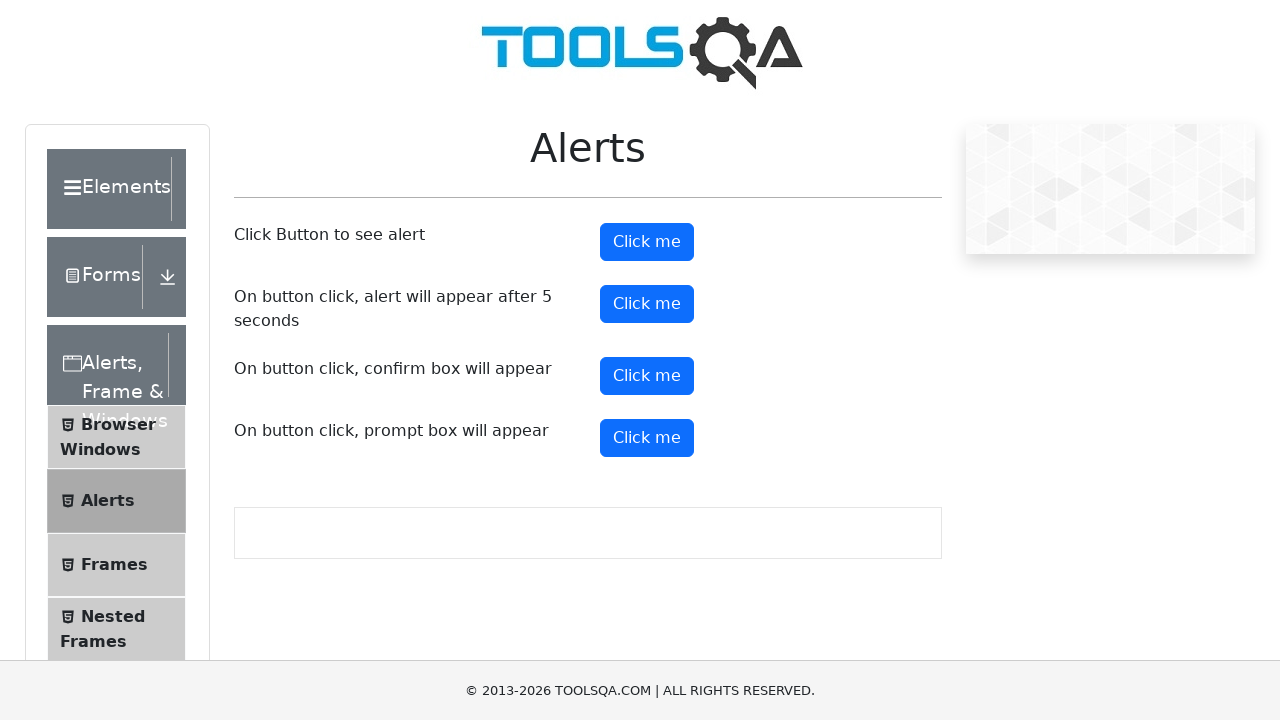

Clicked button to trigger simple alert at (647, 242) on #alertButton
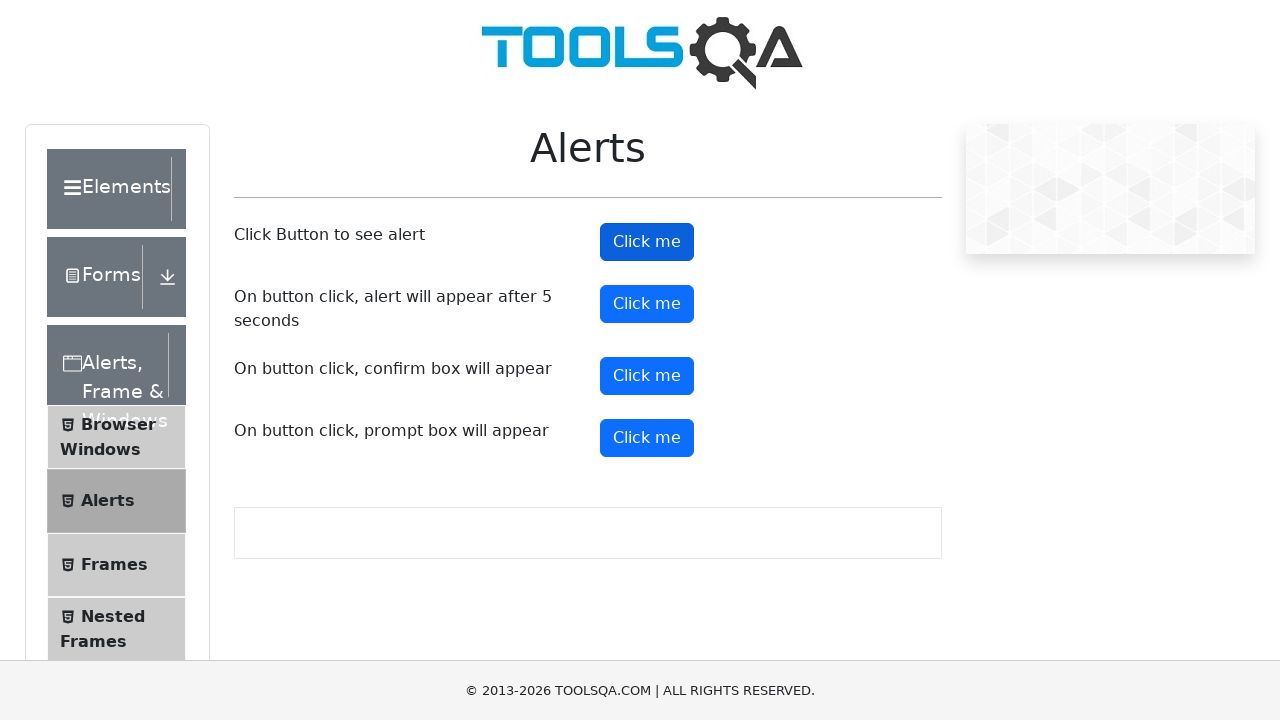

Set up dialog listener to accept alerts
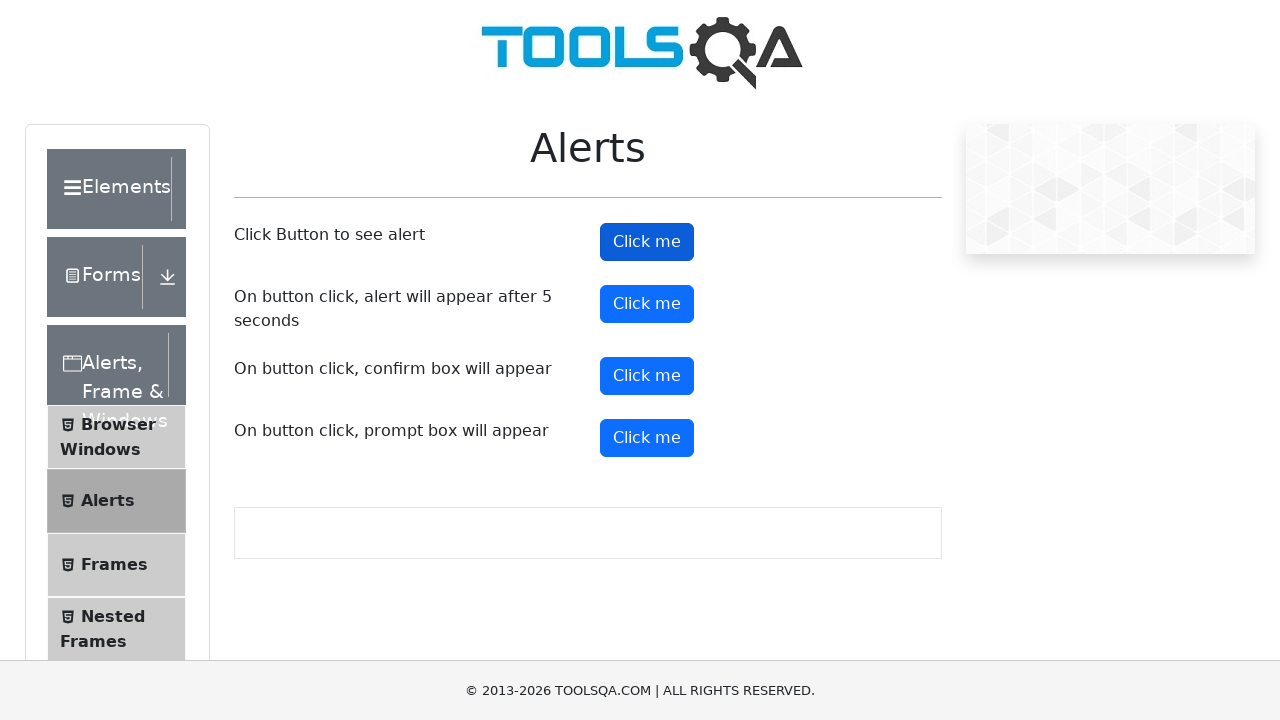

Waited for alert to be processed
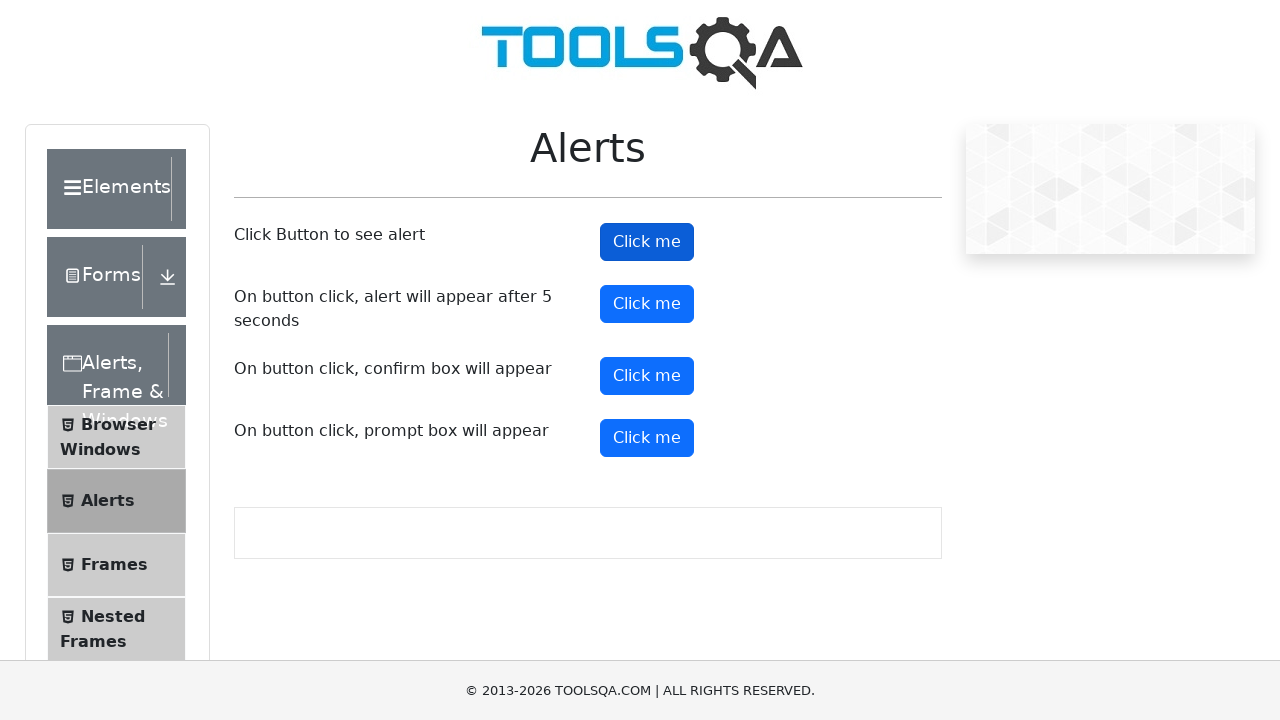

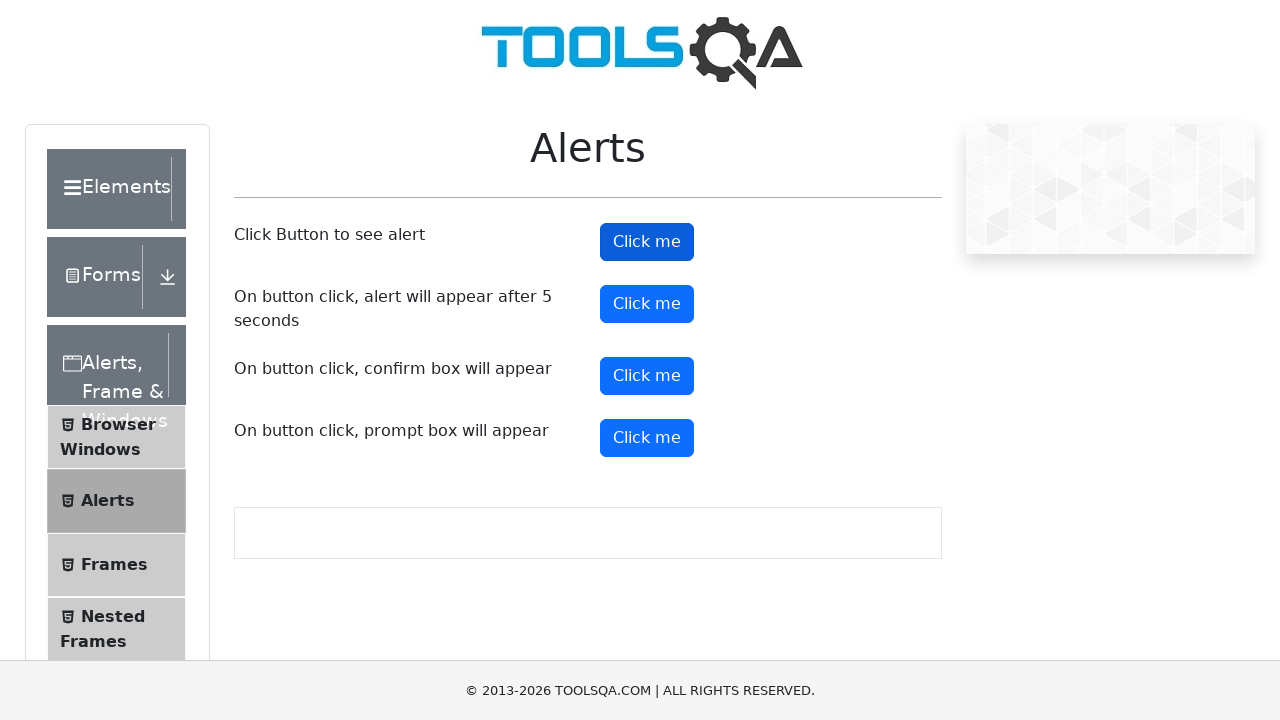